Tests that todo data persists after page reload

Starting URL: https://demo.playwright.dev/todomvc

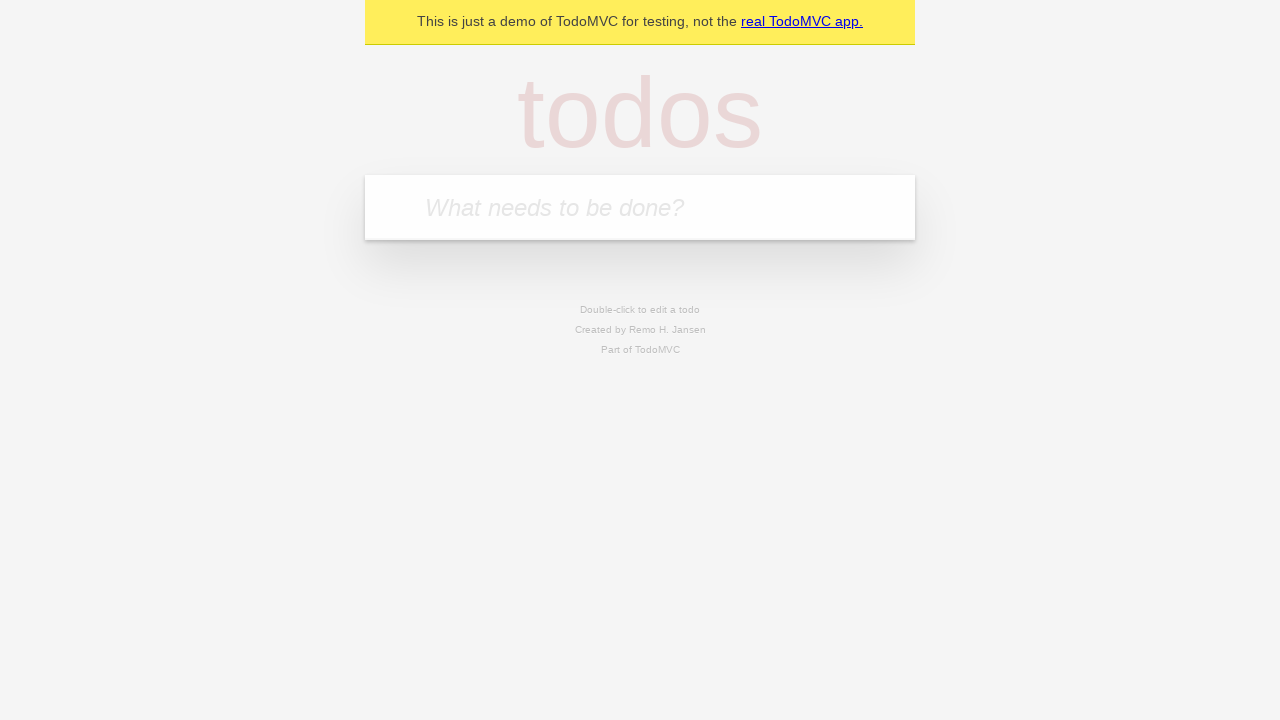

Filled todo input with 'buy some cheese' on internal:attr=[placeholder="What needs to be done?"i]
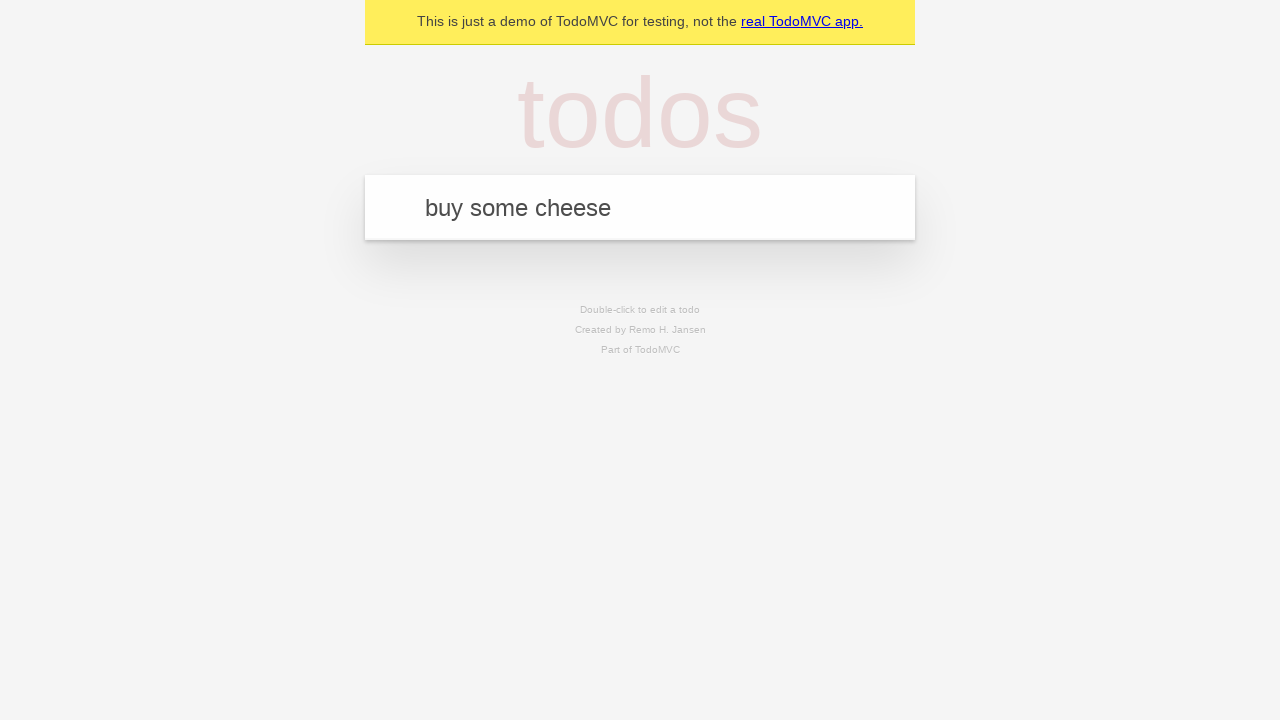

Pressed Enter to add first todo item on internal:attr=[placeholder="What needs to be done?"i]
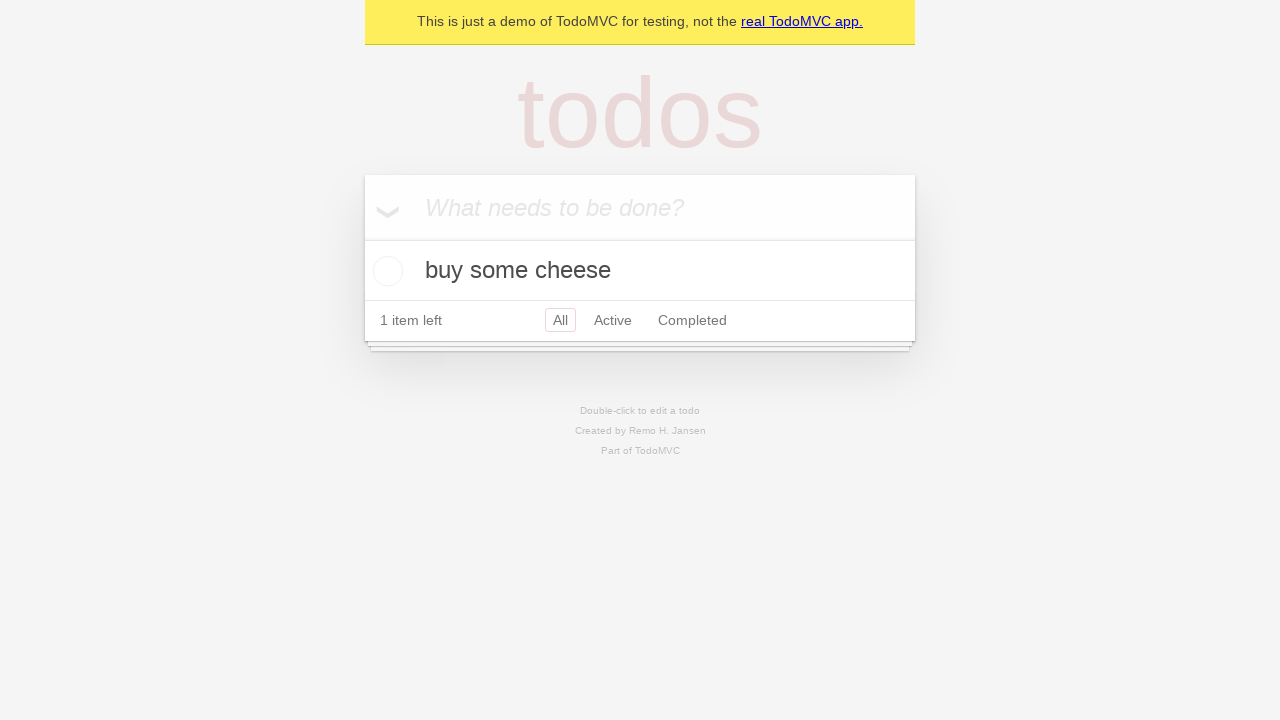

Filled todo input with 'feed the cat' on internal:attr=[placeholder="What needs to be done?"i]
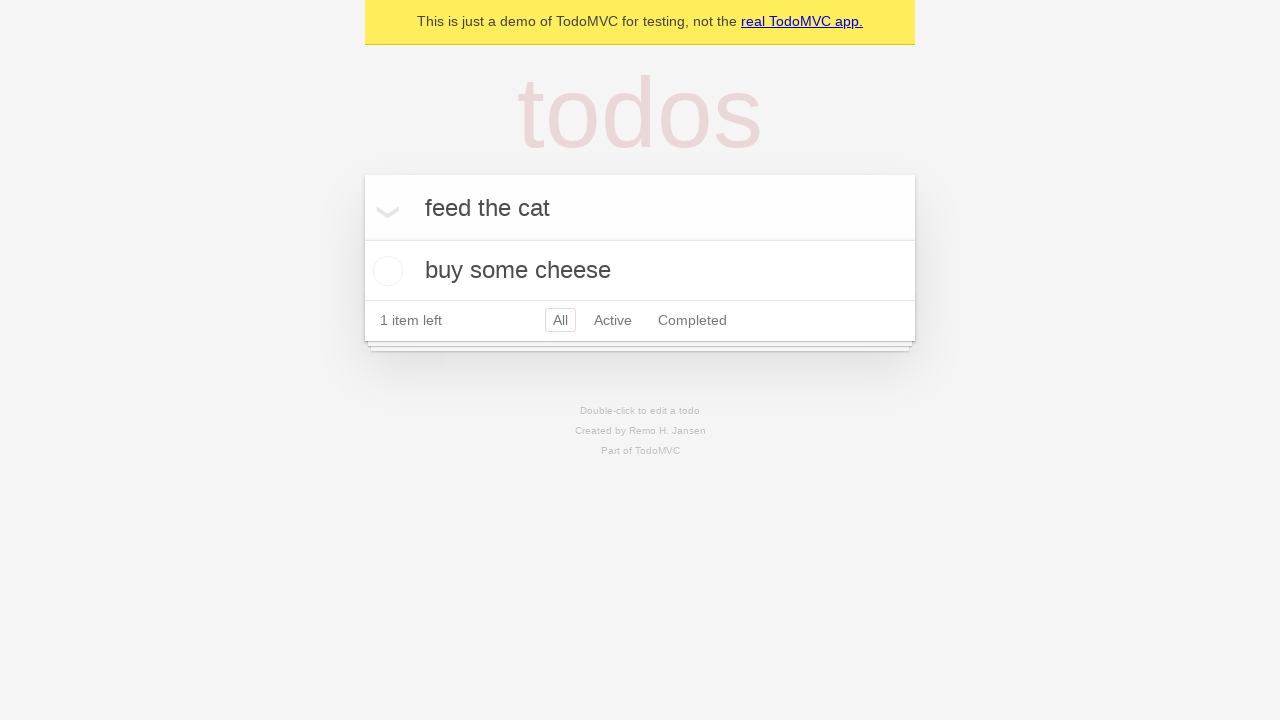

Pressed Enter to add second todo item on internal:attr=[placeholder="What needs to be done?"i]
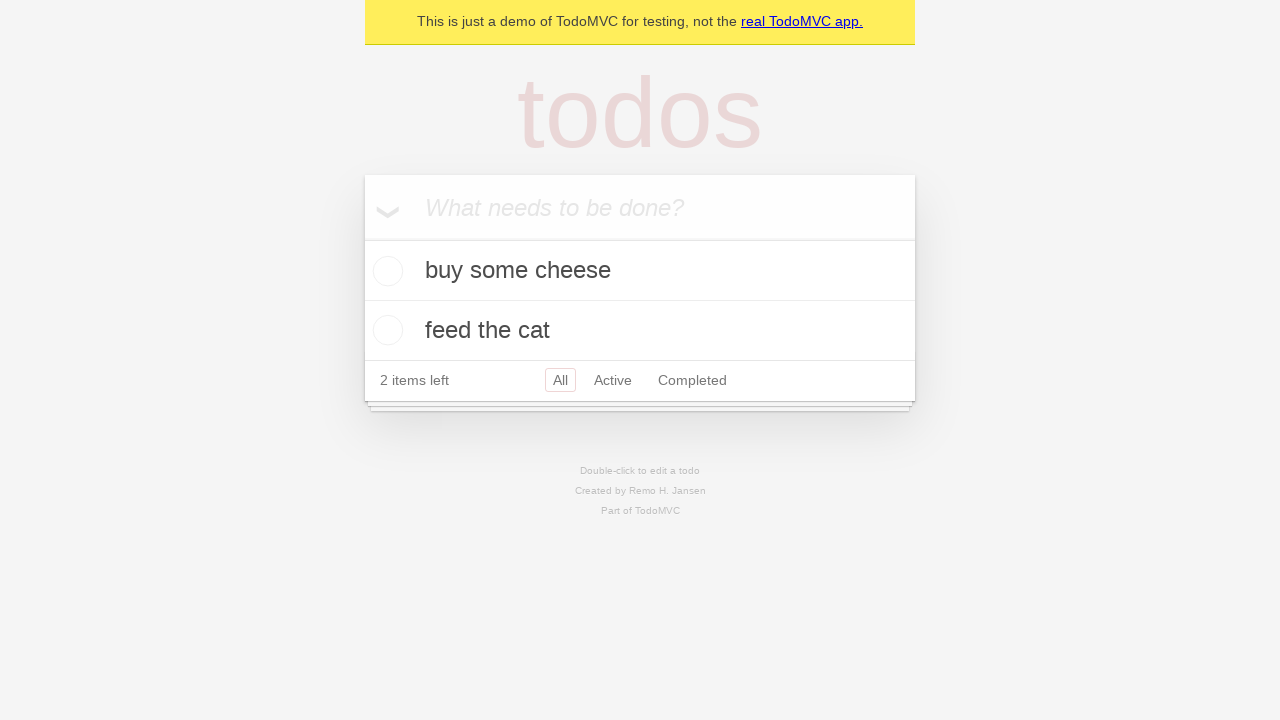

Checked the first todo item (buy some cheese) at (385, 271) on internal:testid=[data-testid="todo-item"s] >> nth=0 >> internal:role=checkbox
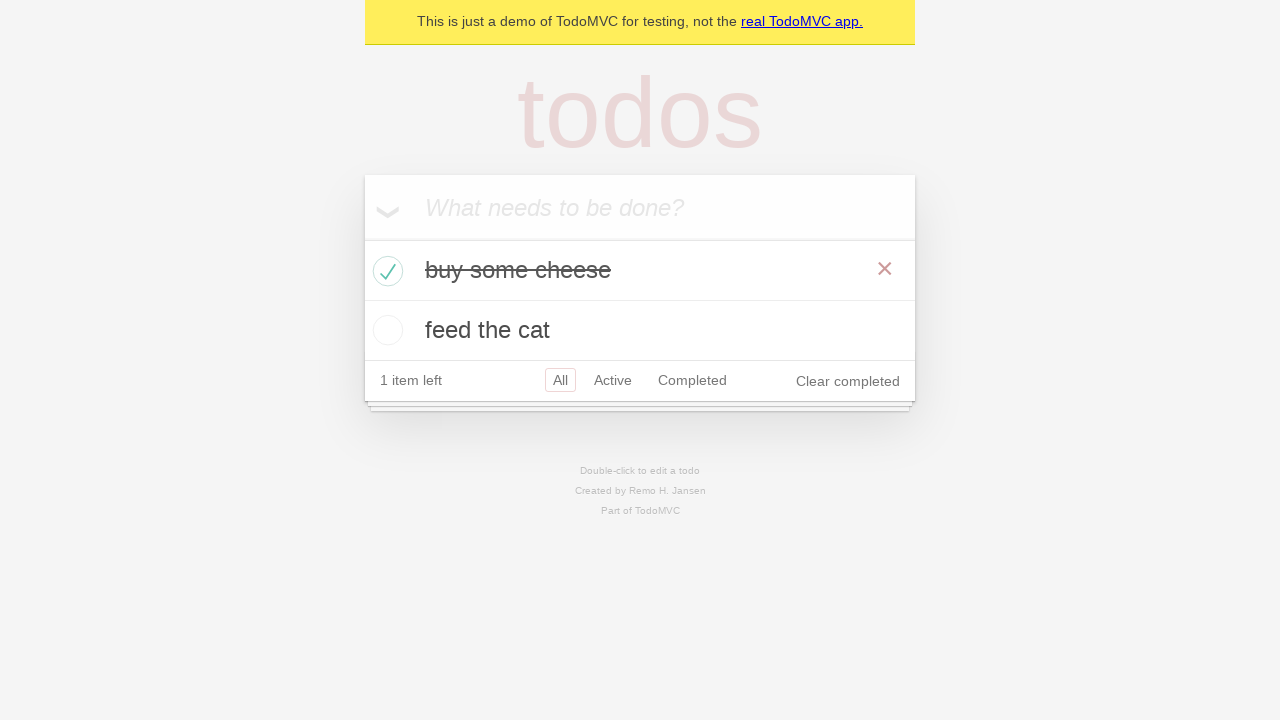

Reloaded the page to test data persistence
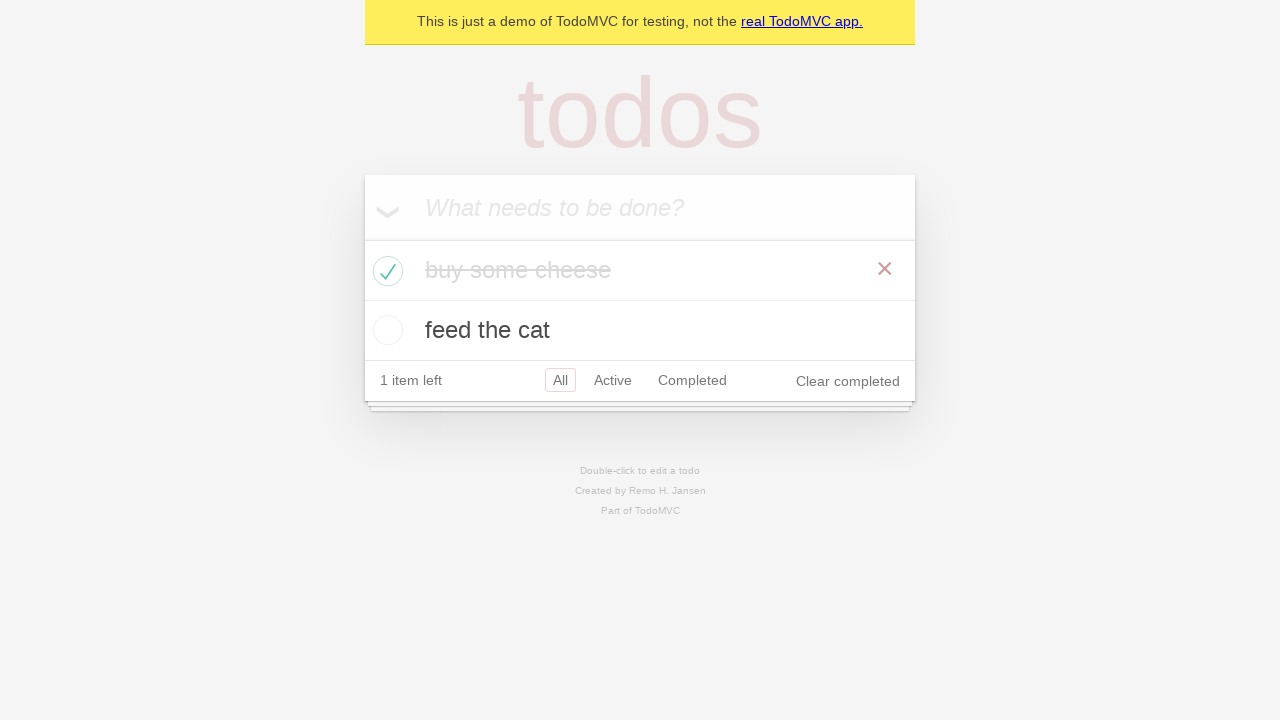

Todo items loaded after page reload
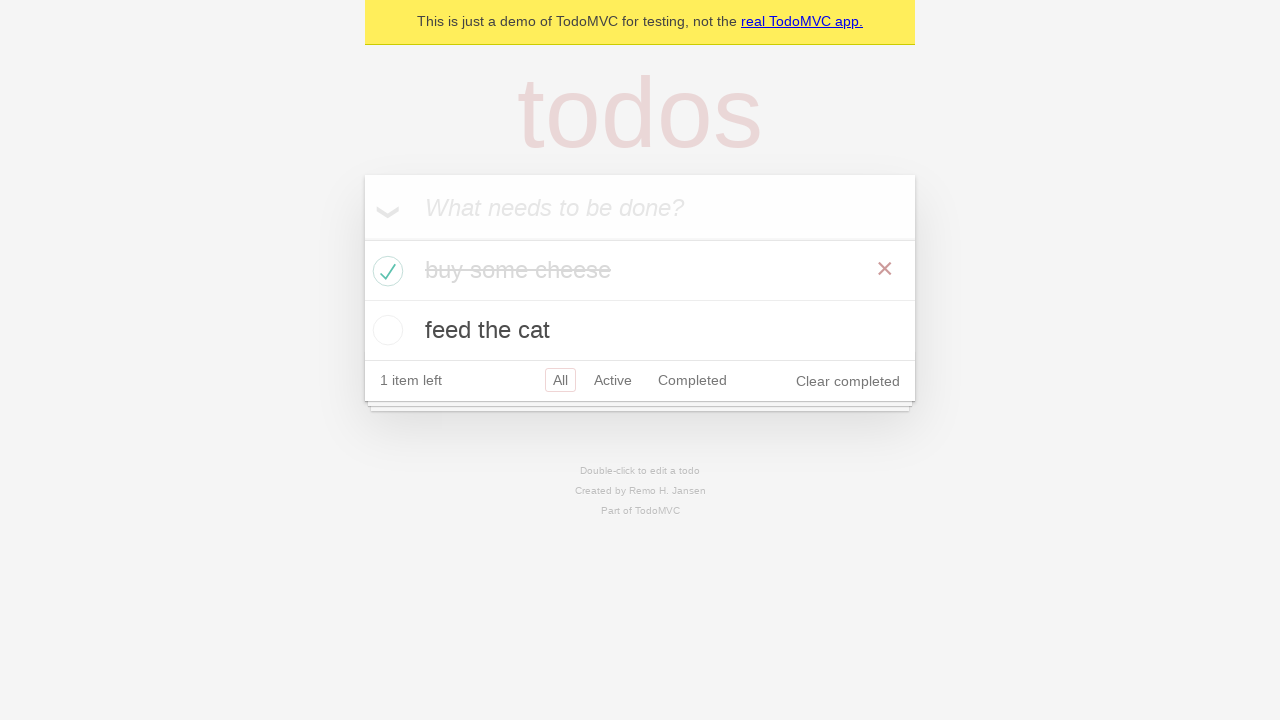

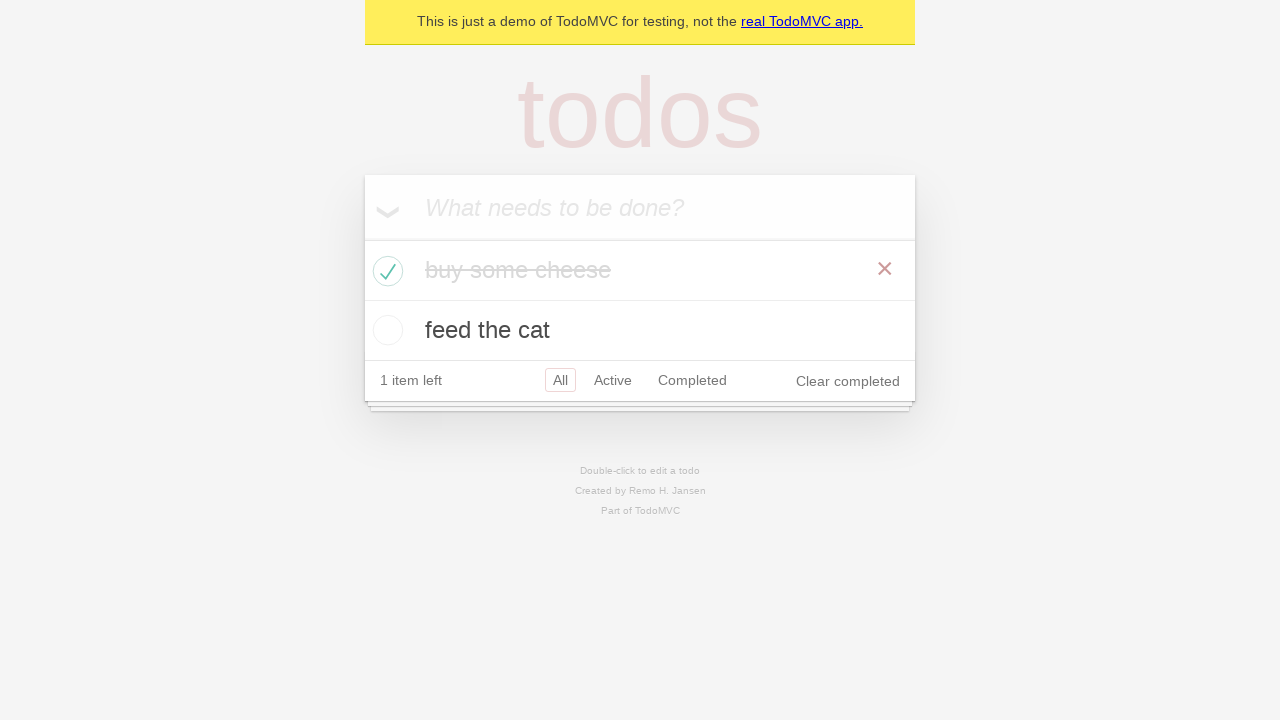